Tests product search functionality by searching for a product name and verifying the search results page title

Starting URL: https://naveenautomationlabs.com/opencart/

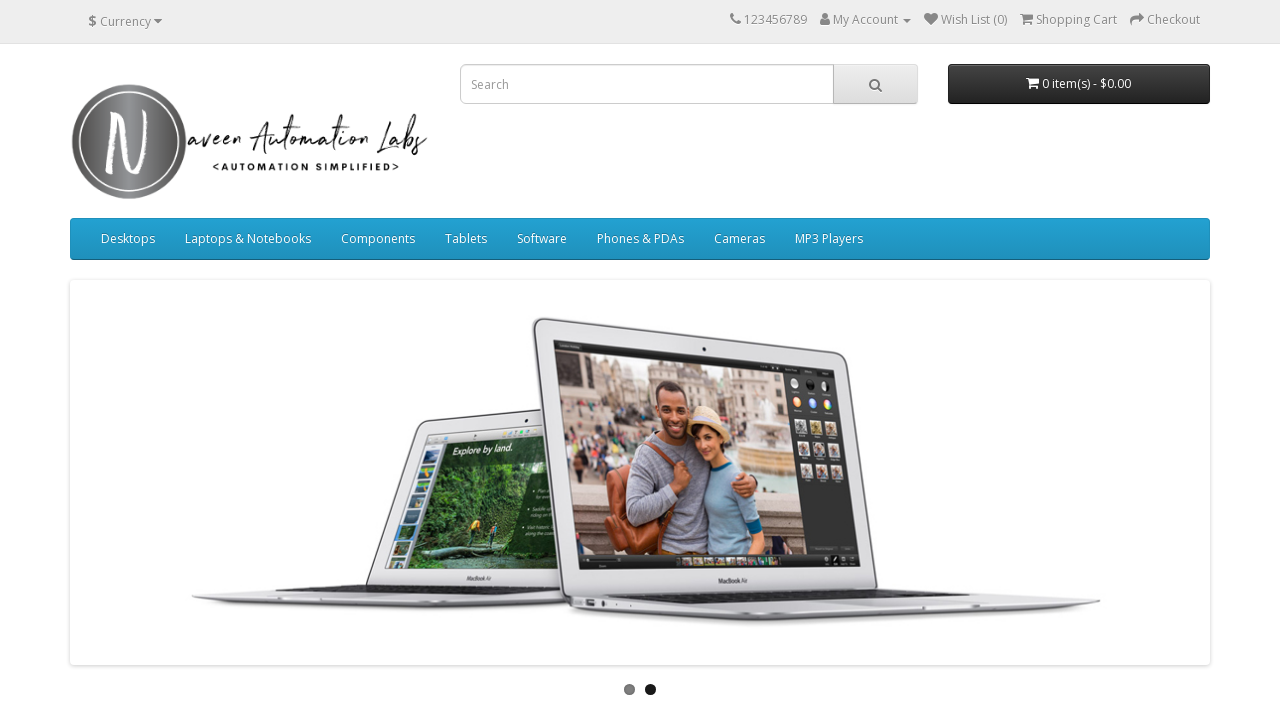

Filled search input field with 'Macbook' on input[name='search']
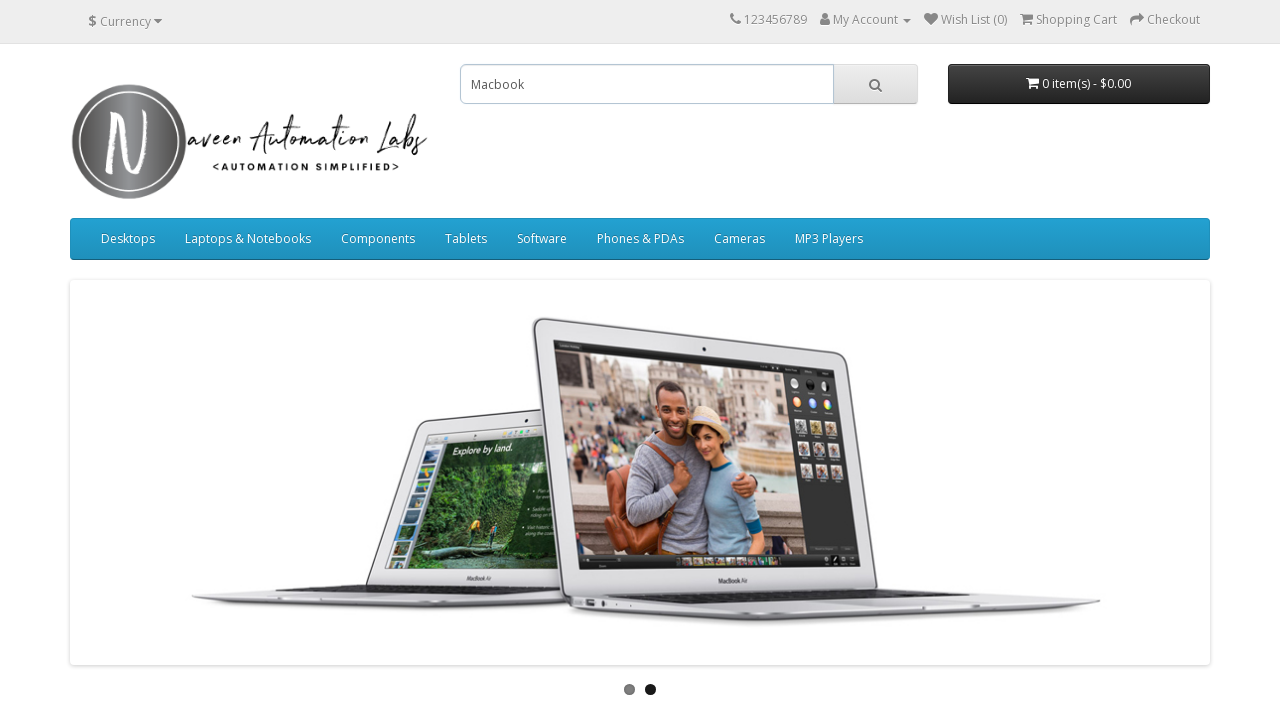

Clicked search submit button at (875, 84) on button.btn-default[type='button']
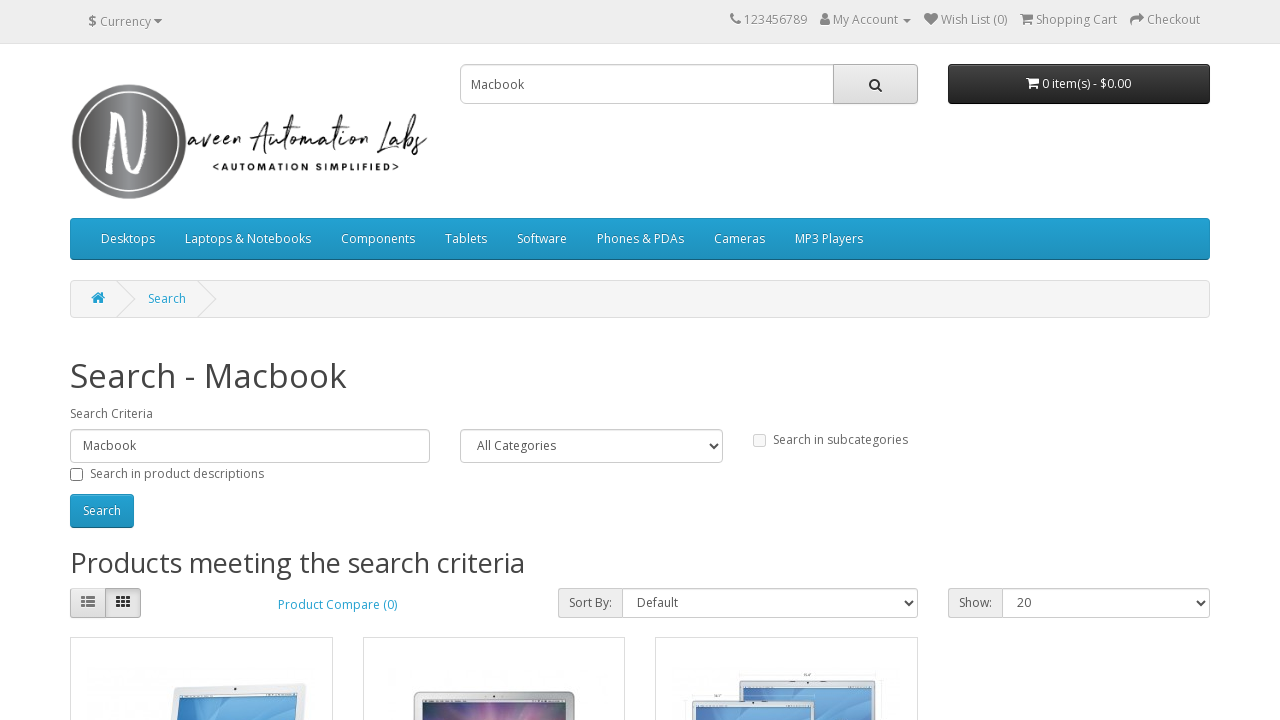

Search results page loaded (domcontentloaded)
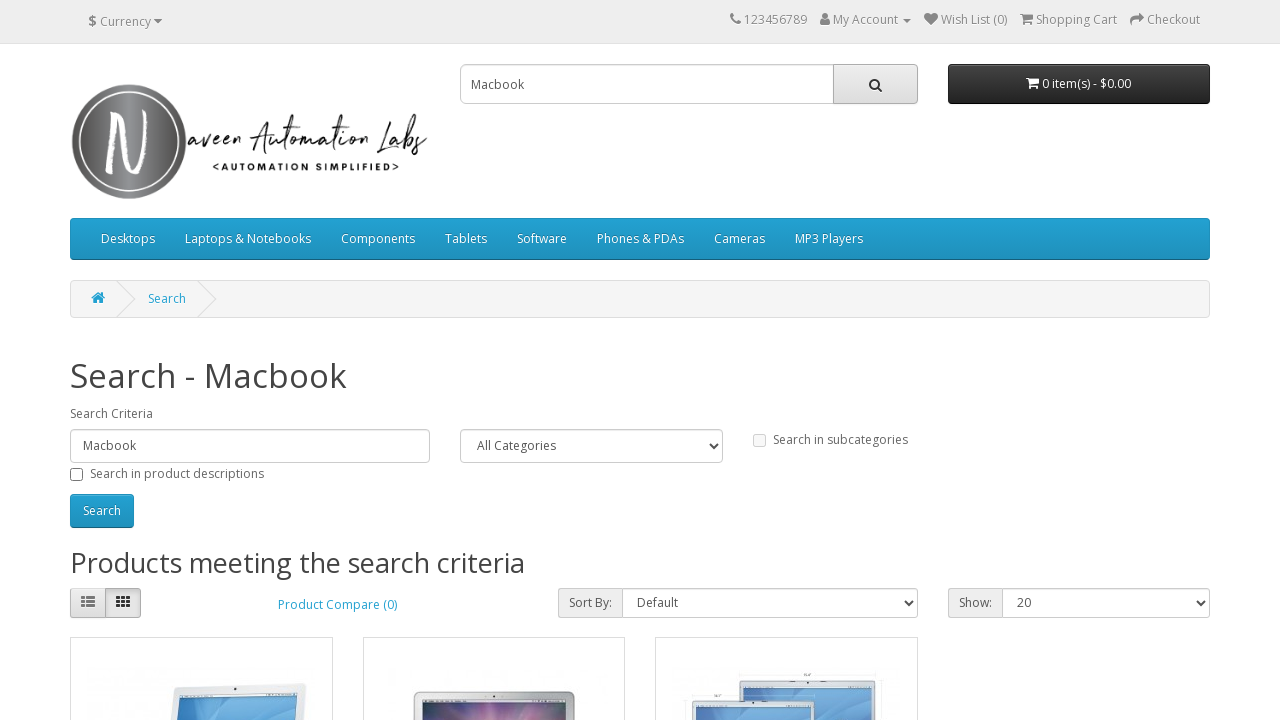

Verified search results page title matches 'Search - Macbook'
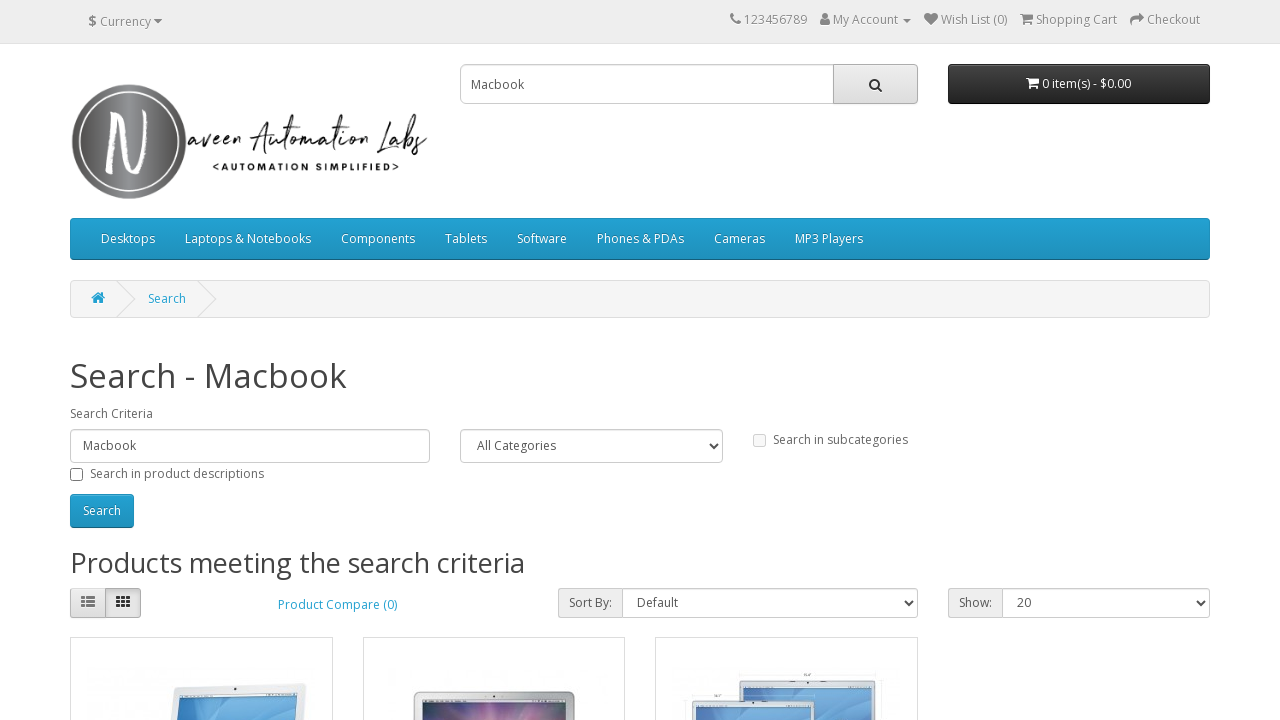

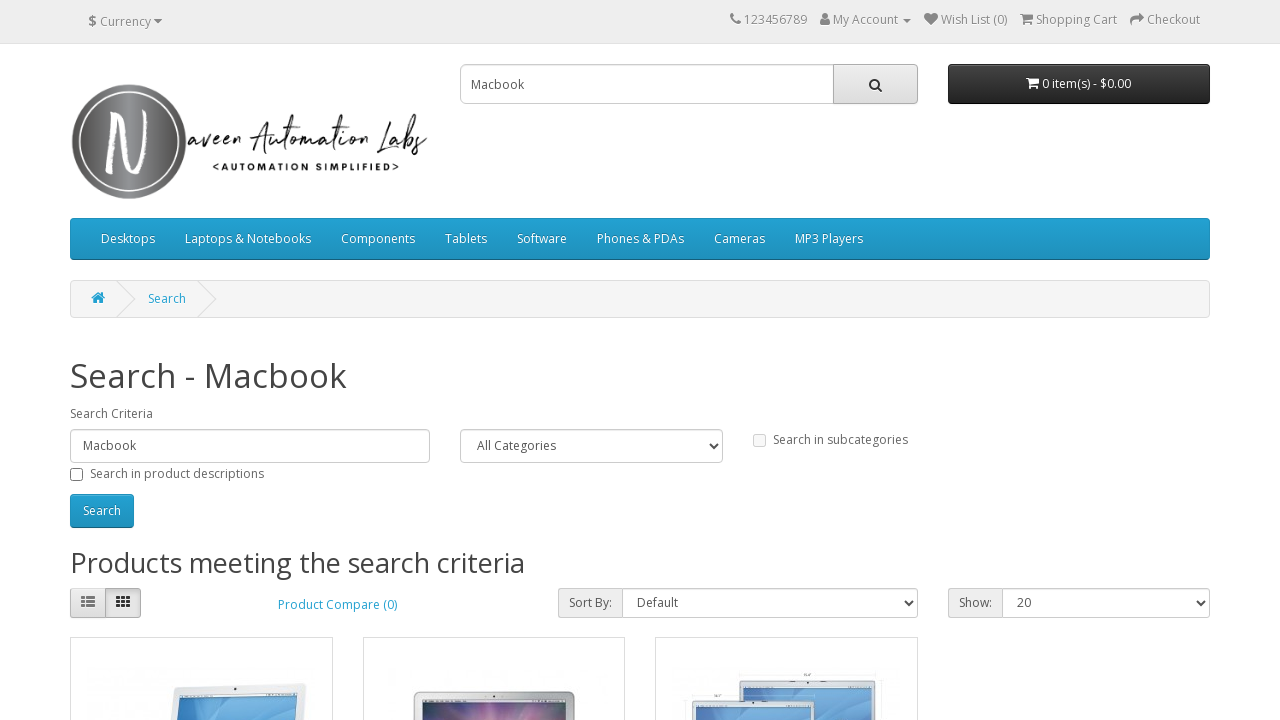